Tests the jQuery UI selectable widget by using Ctrl+click to select multiple items and verifying the selection state

Starting URL: https://jqueryui.com/selectable/

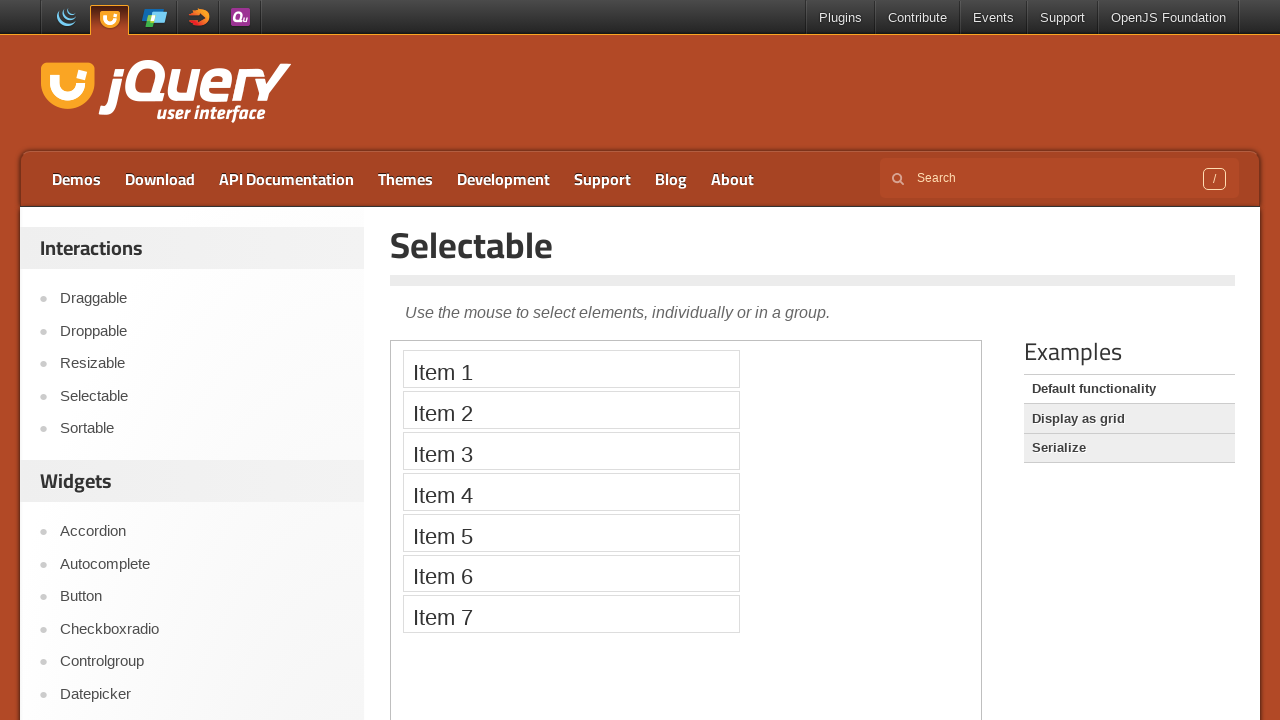

Located iframe containing the selectable widget
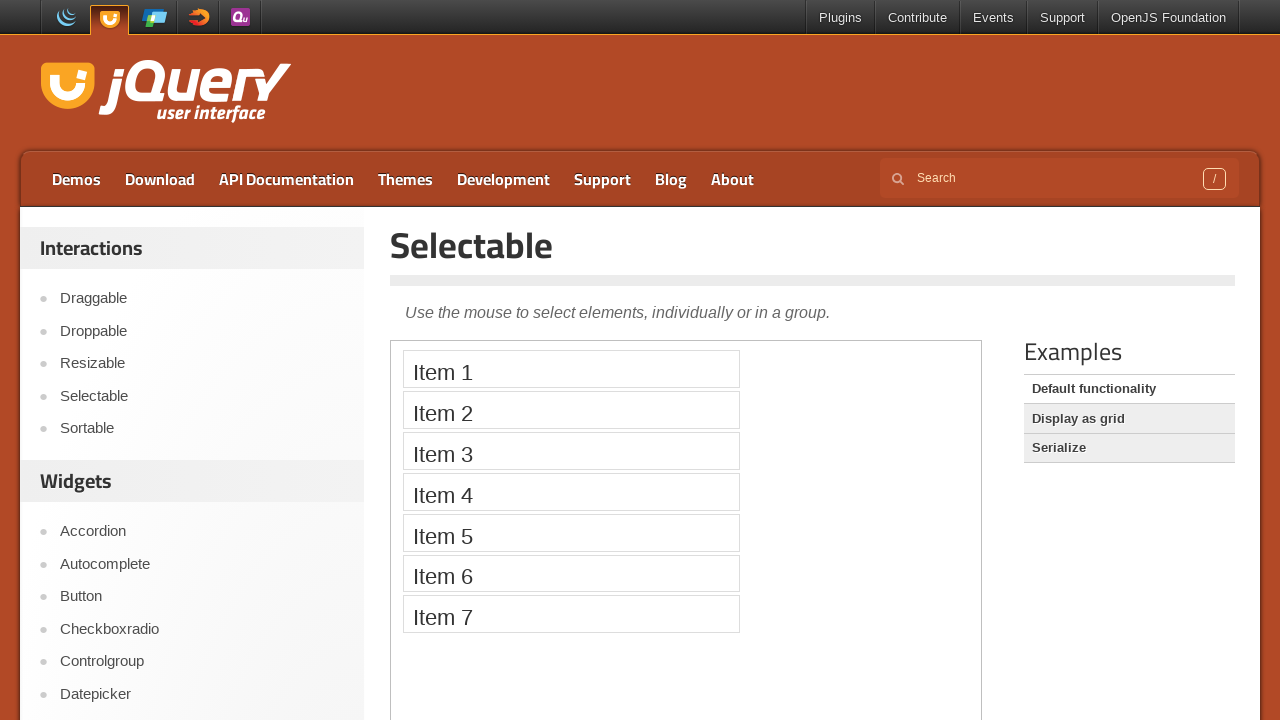

Pressed down Control key for multi-select
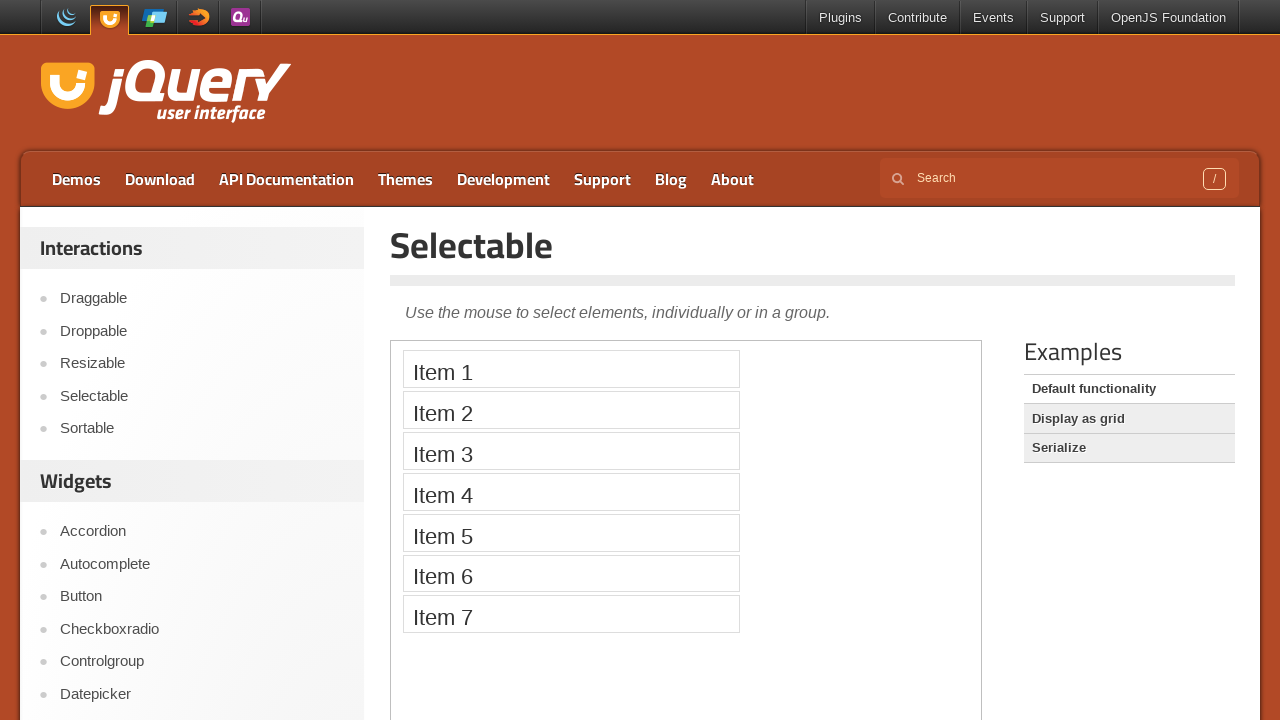

Ctrl+clicked Item 1 to select it at (571, 369) on iframe >> nth=0 >> internal:control=enter-frame >> xpath=//li[text()='Item 1']
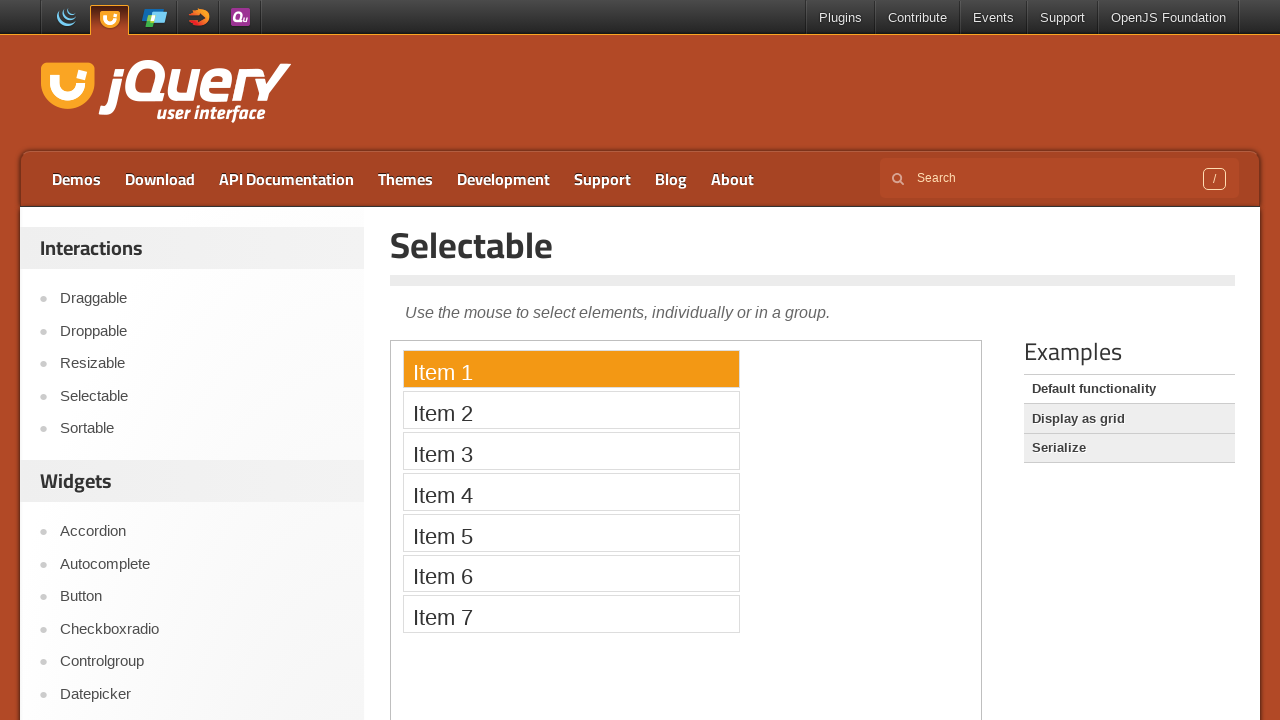

Ctrl+clicked Item 2 to select it at (571, 410) on iframe >> nth=0 >> internal:control=enter-frame >> xpath=//li[text()='Item 2']
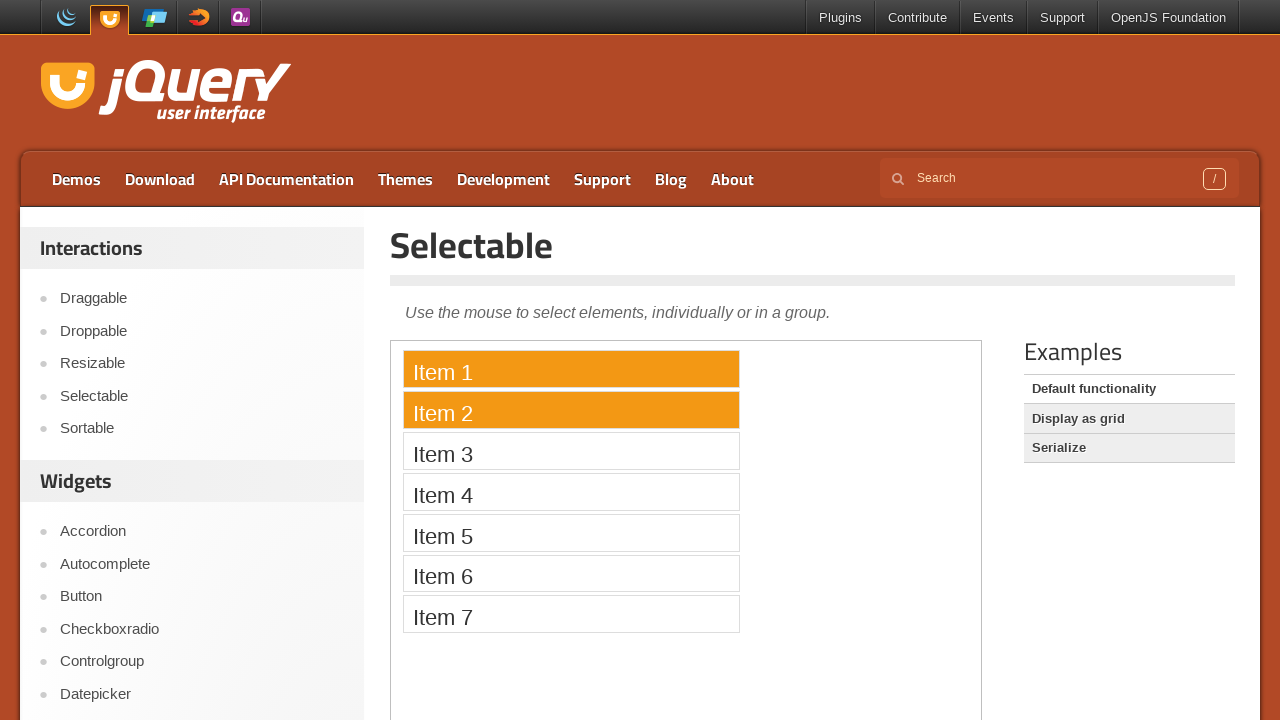

Released Control key
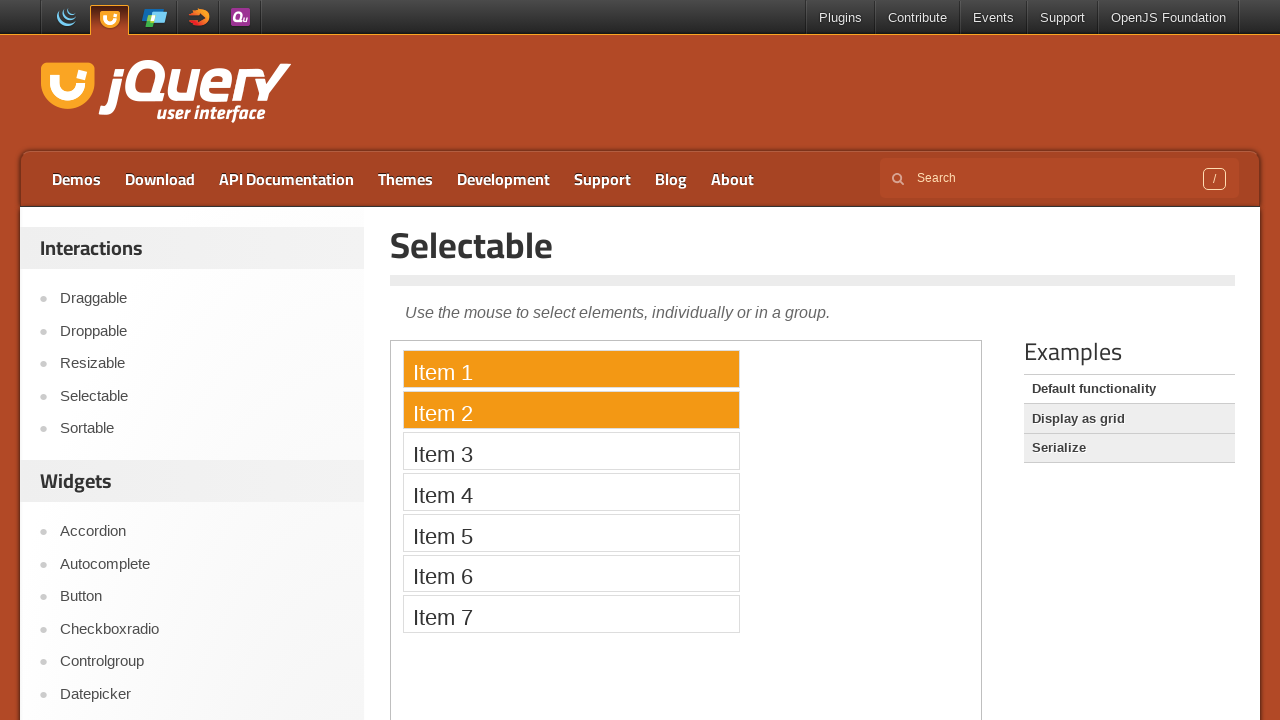

Retrieved class attribute of Item 1
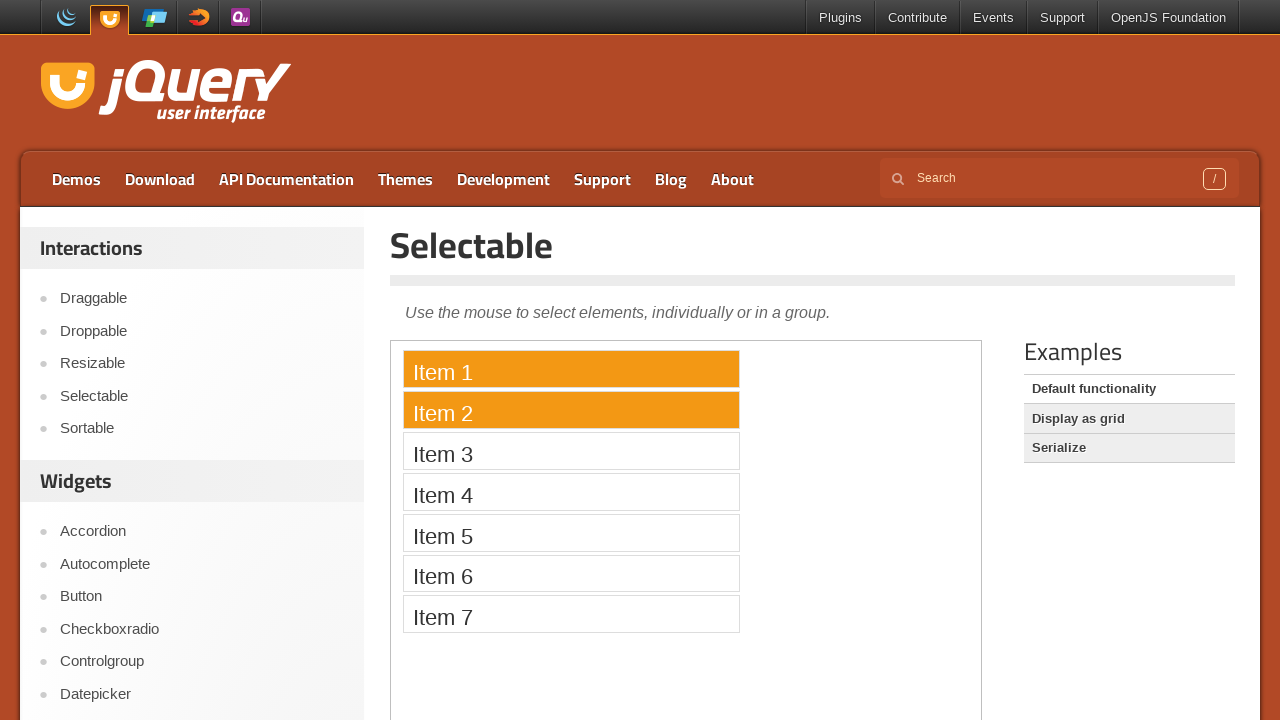

Verified that Item 1 has 'ui-selected' class
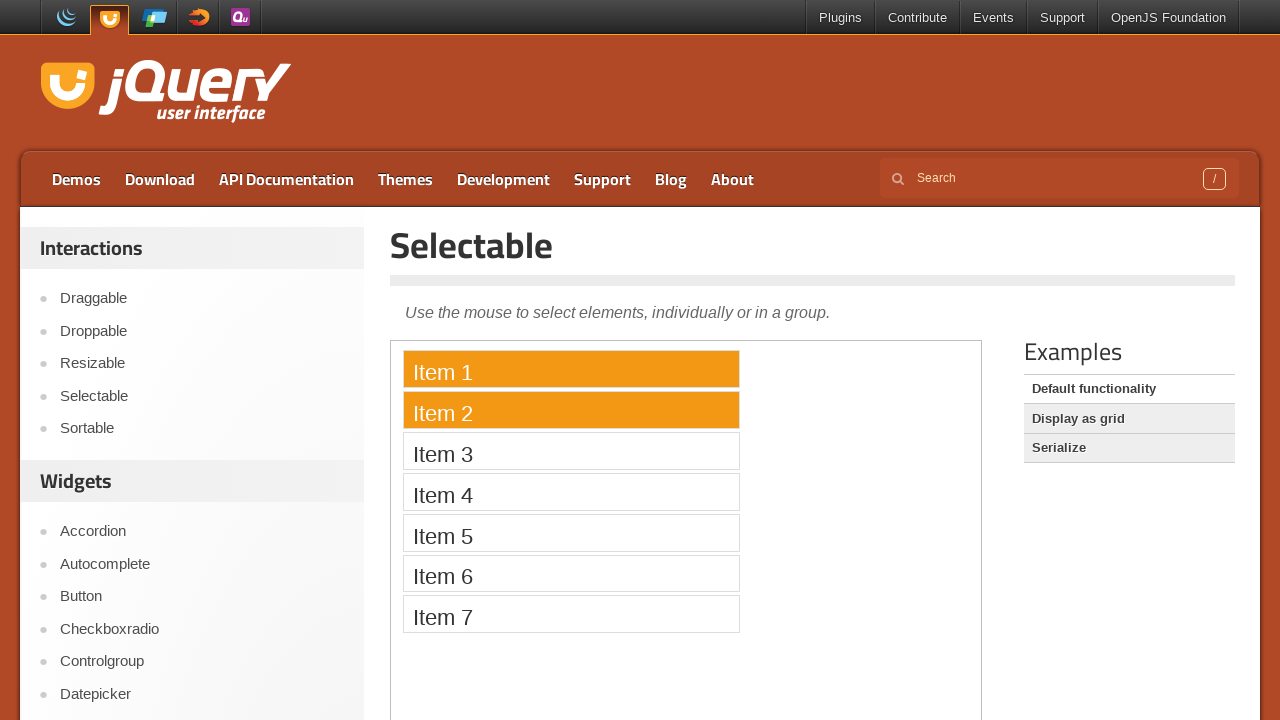

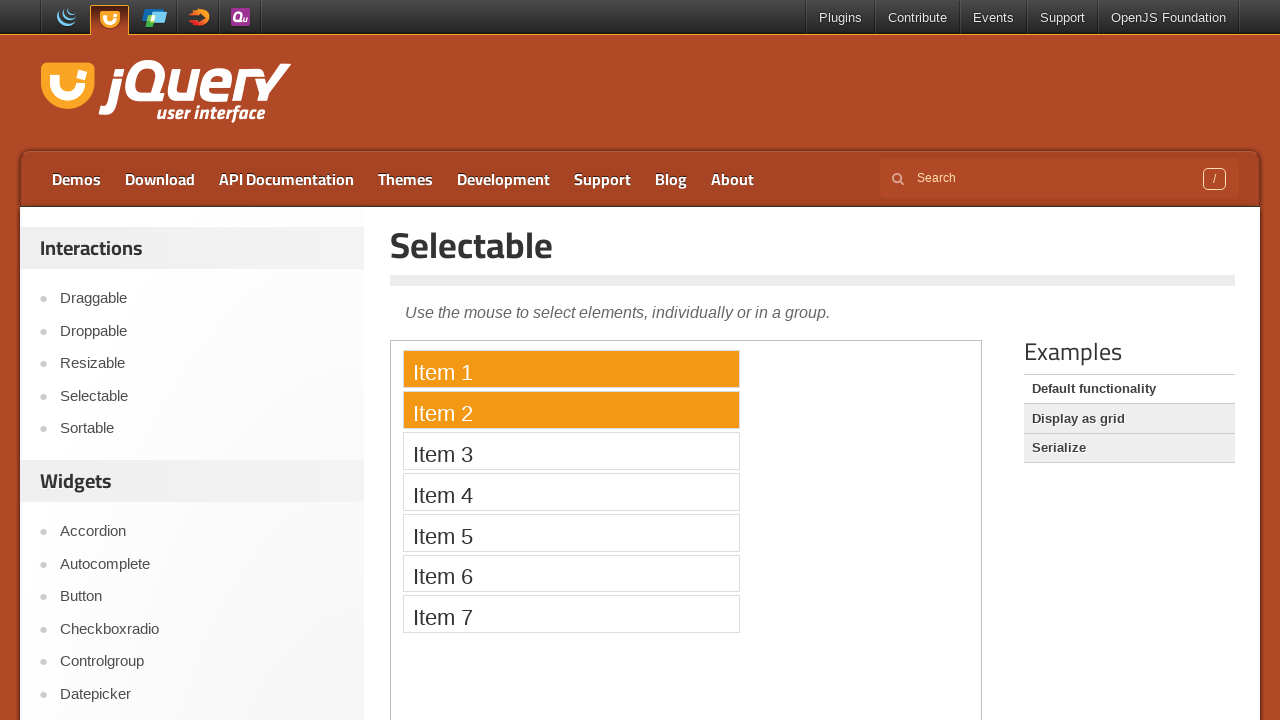